Tests JavaScript scroll functionality by scrolling the main page and inside a fixed-header table, then verifies that the sum of values in the 4th column of the table matches the displayed total amount.

Starting URL: https://rahulshettyacademy.com/AutomationPractice/

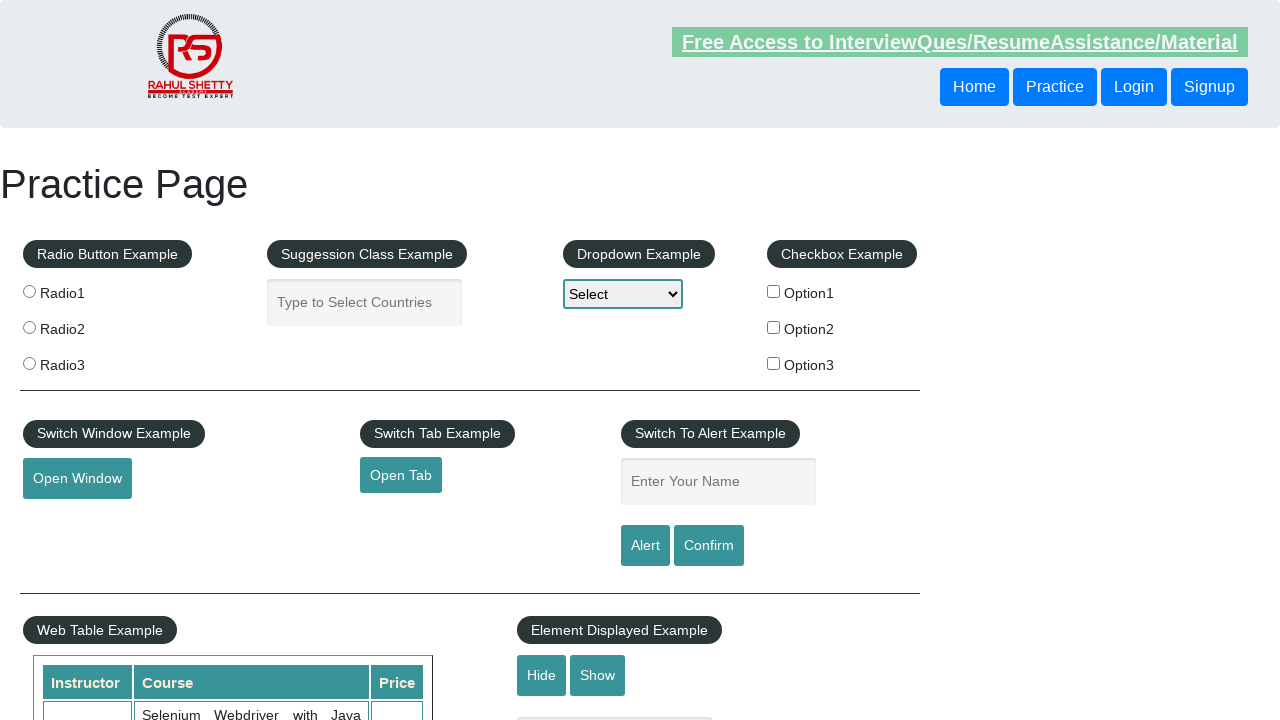

Scrolled main page down by 500 pixels
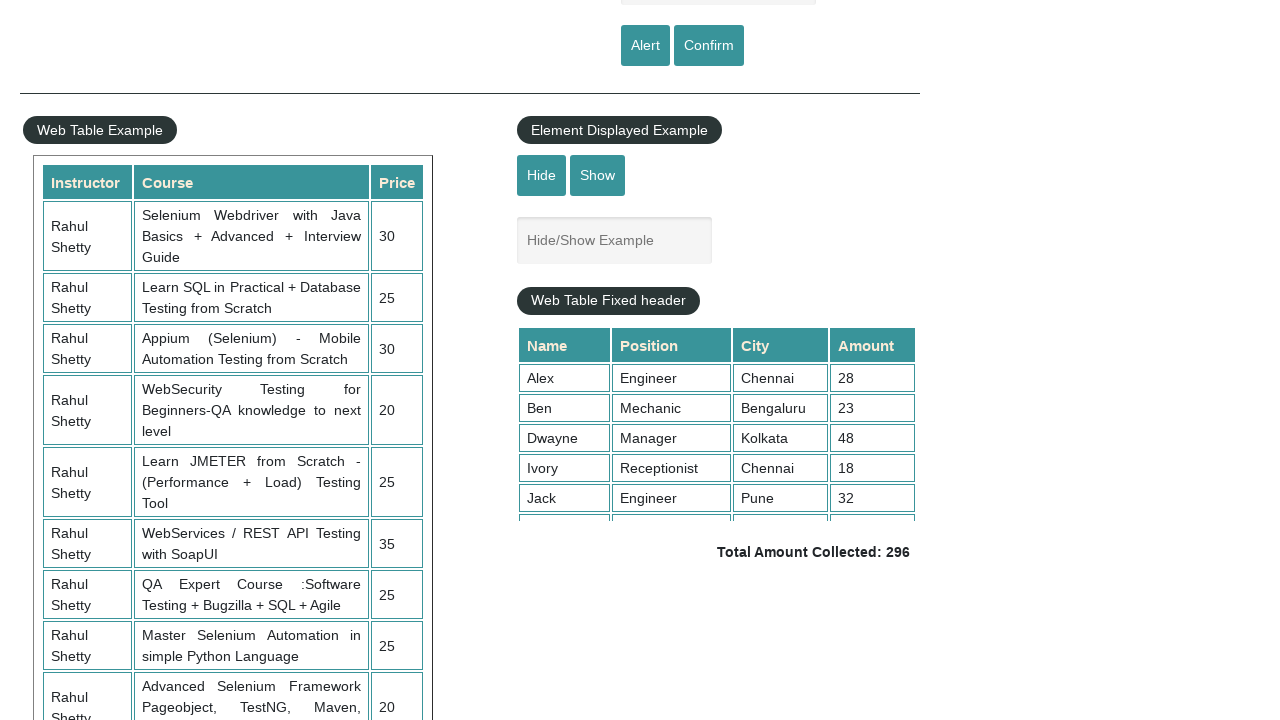

Waited 1 second for main page scroll to complete
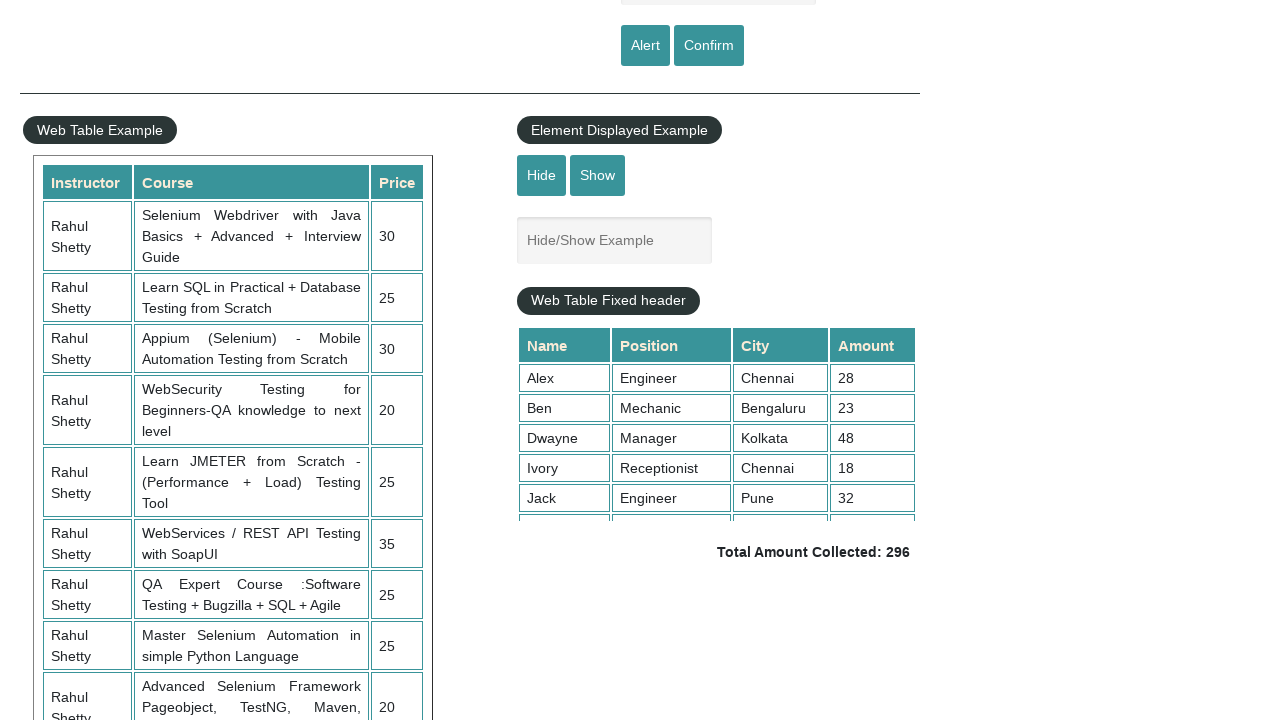

Scrolled inside fixed-header table by 5000 pixels
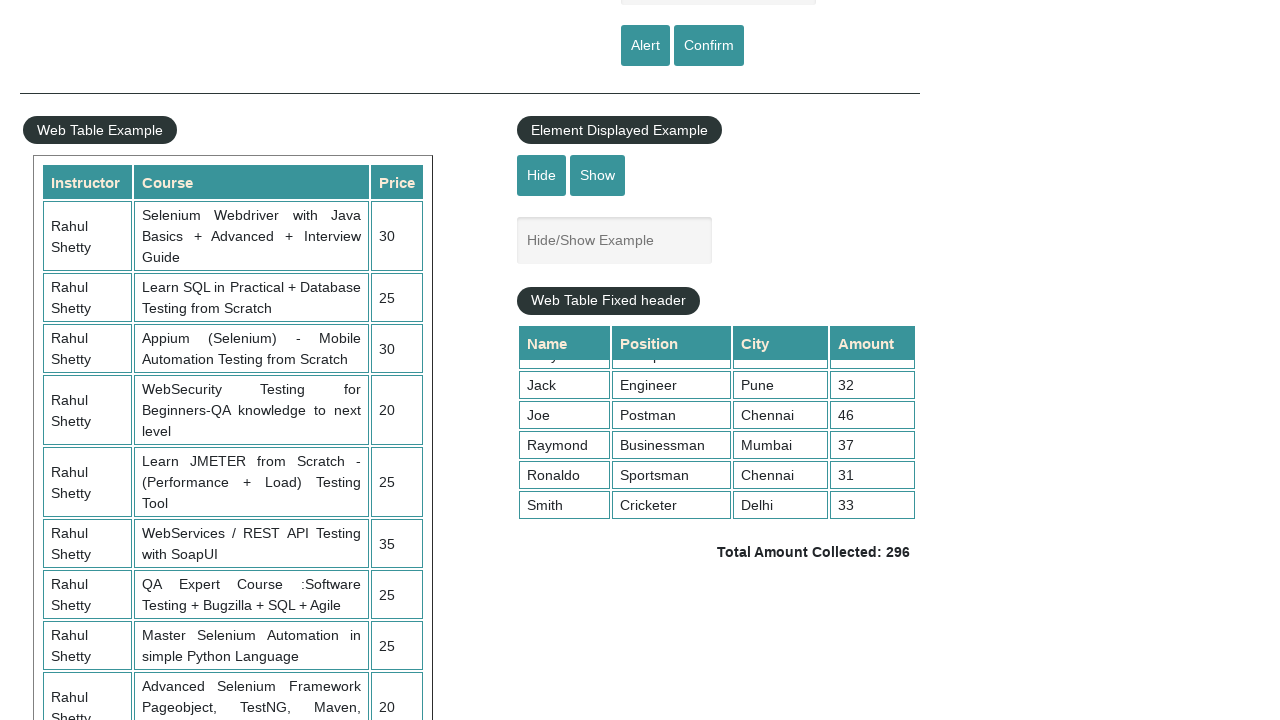

Waited 1 second for table scroll to complete
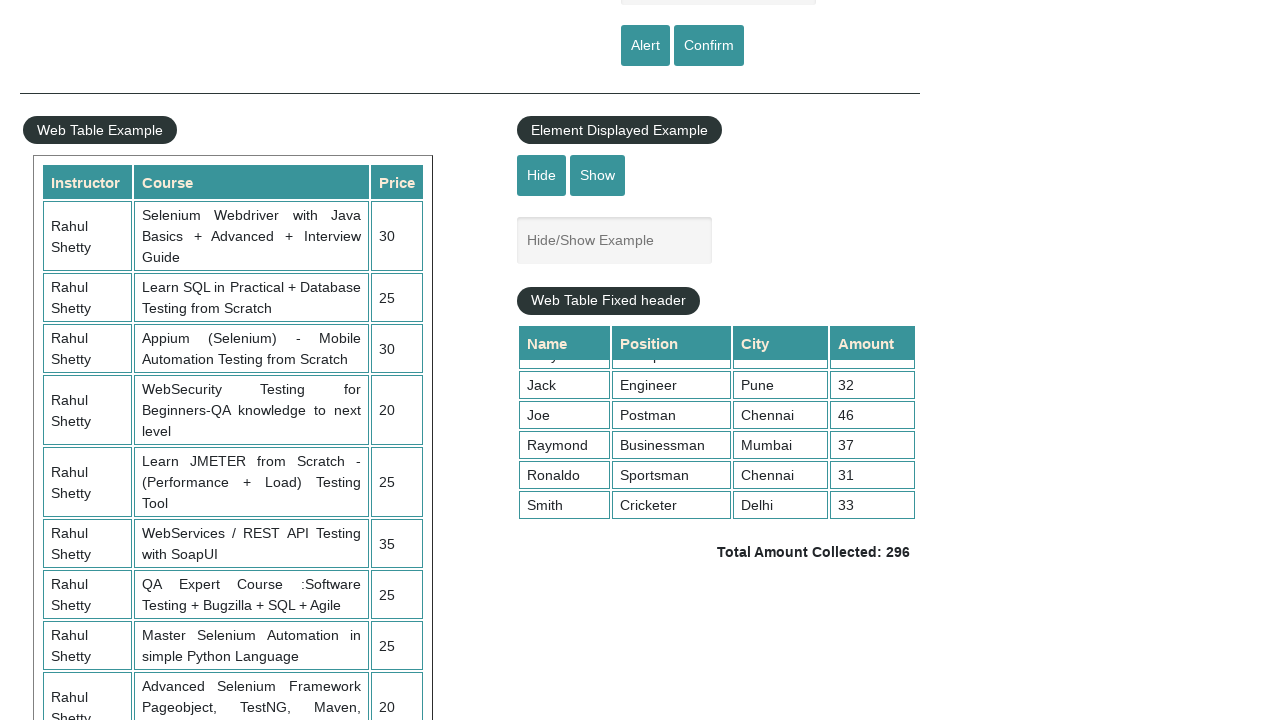

Located all elements in 4th column of table
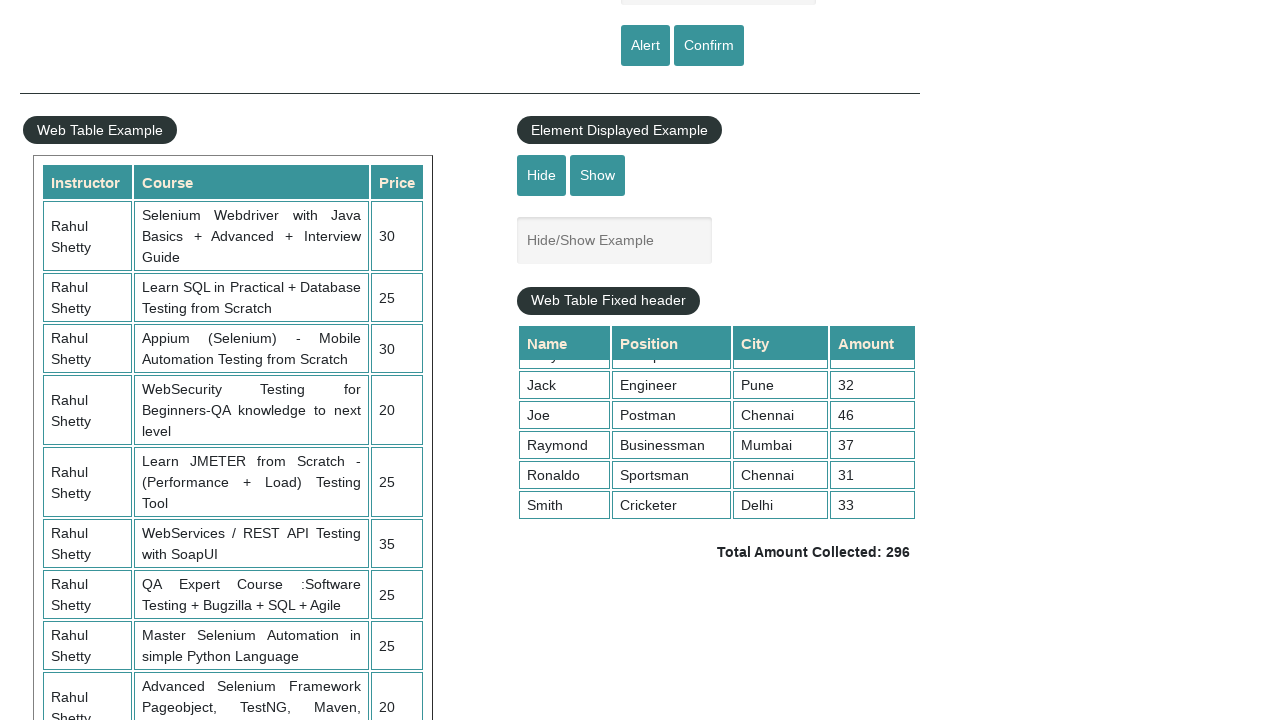

Calculated sum of 4th column values: 296
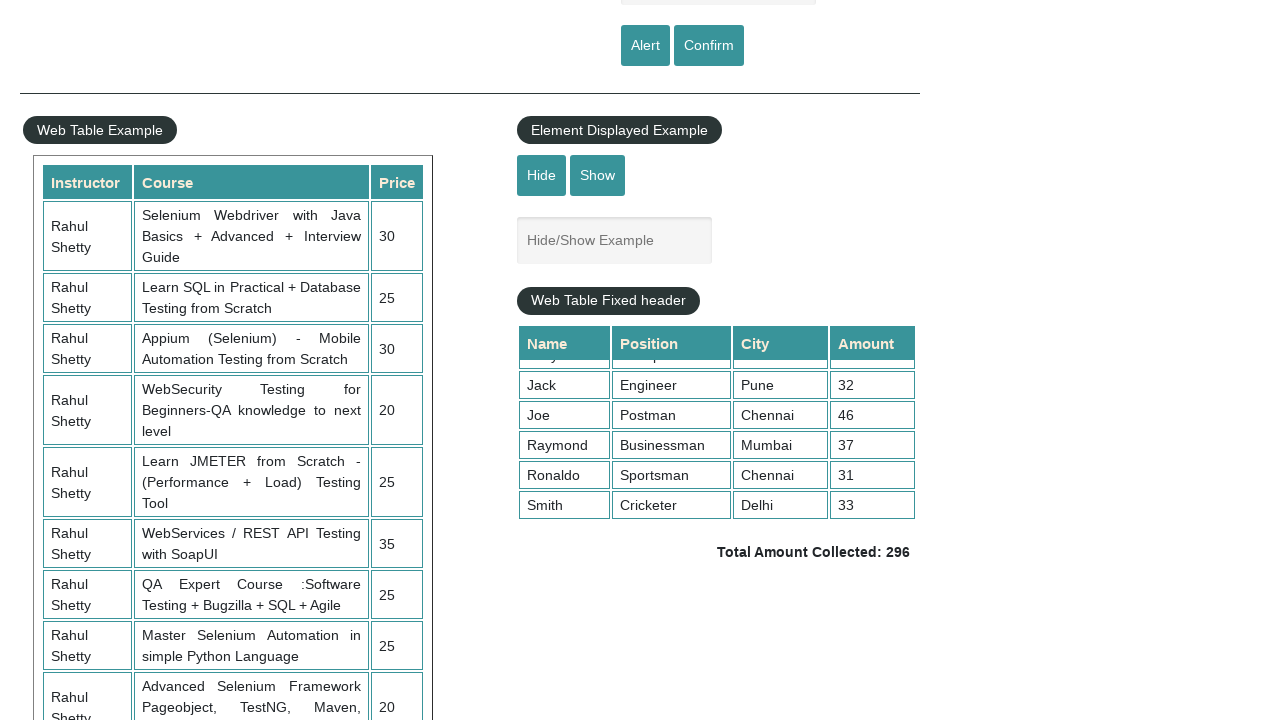

Retrieved displayed total amount from page
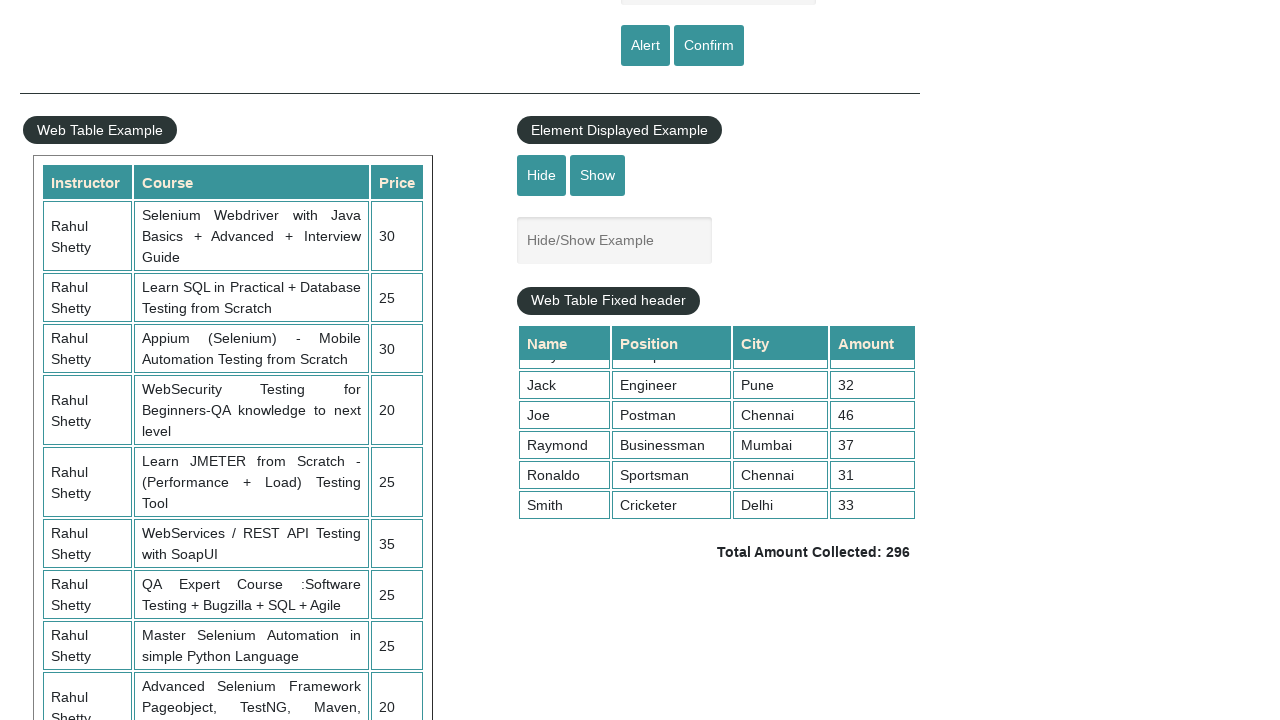

Extracted displayed total amount: 296
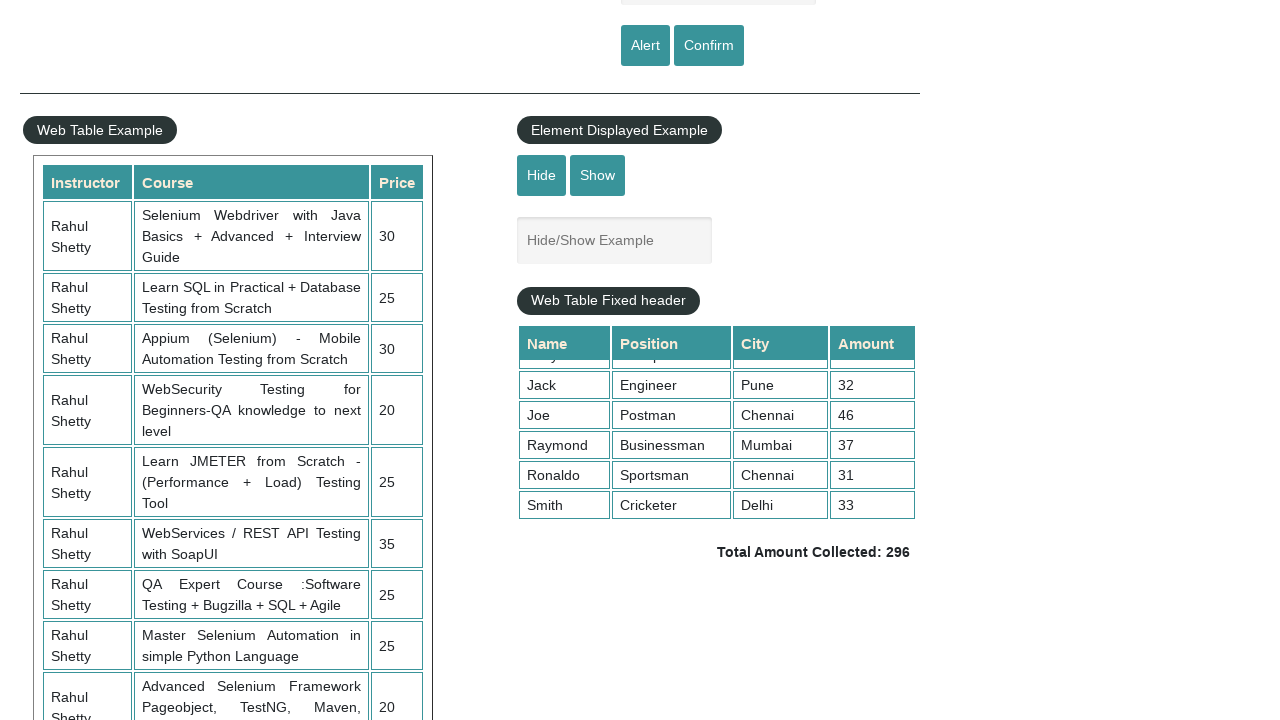

Verified calculated sum (296) matches displayed total (296)
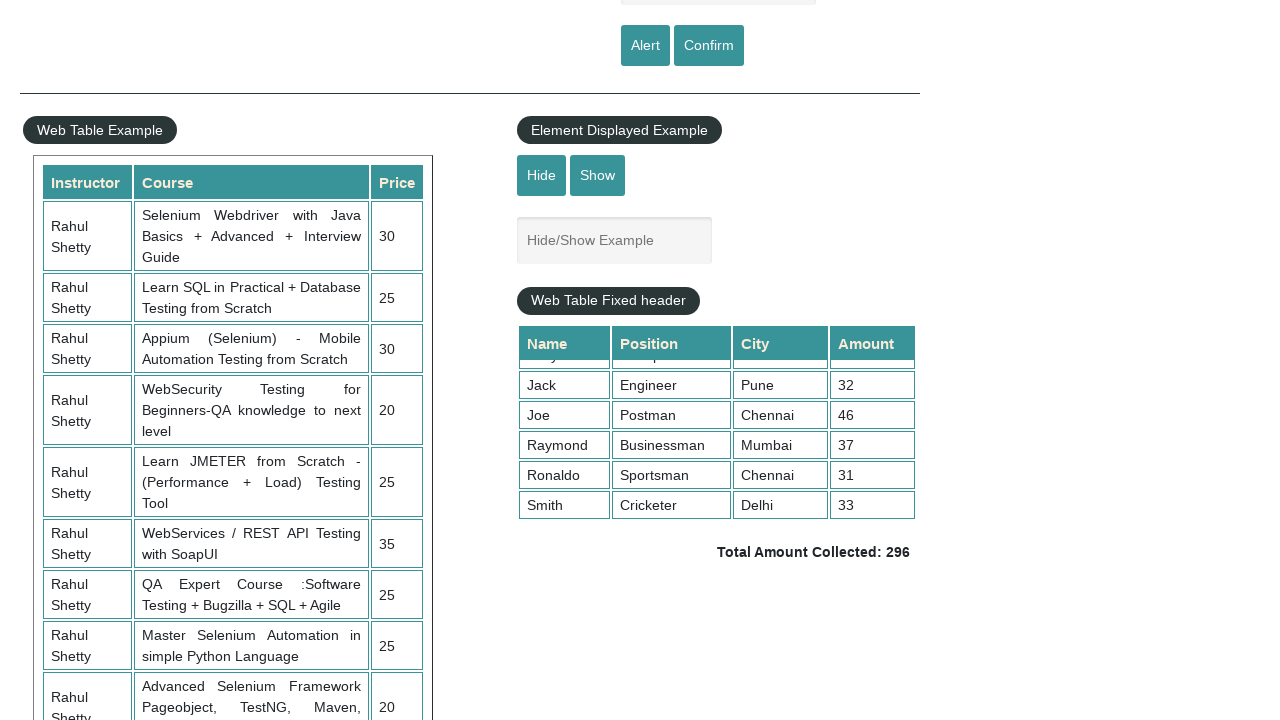

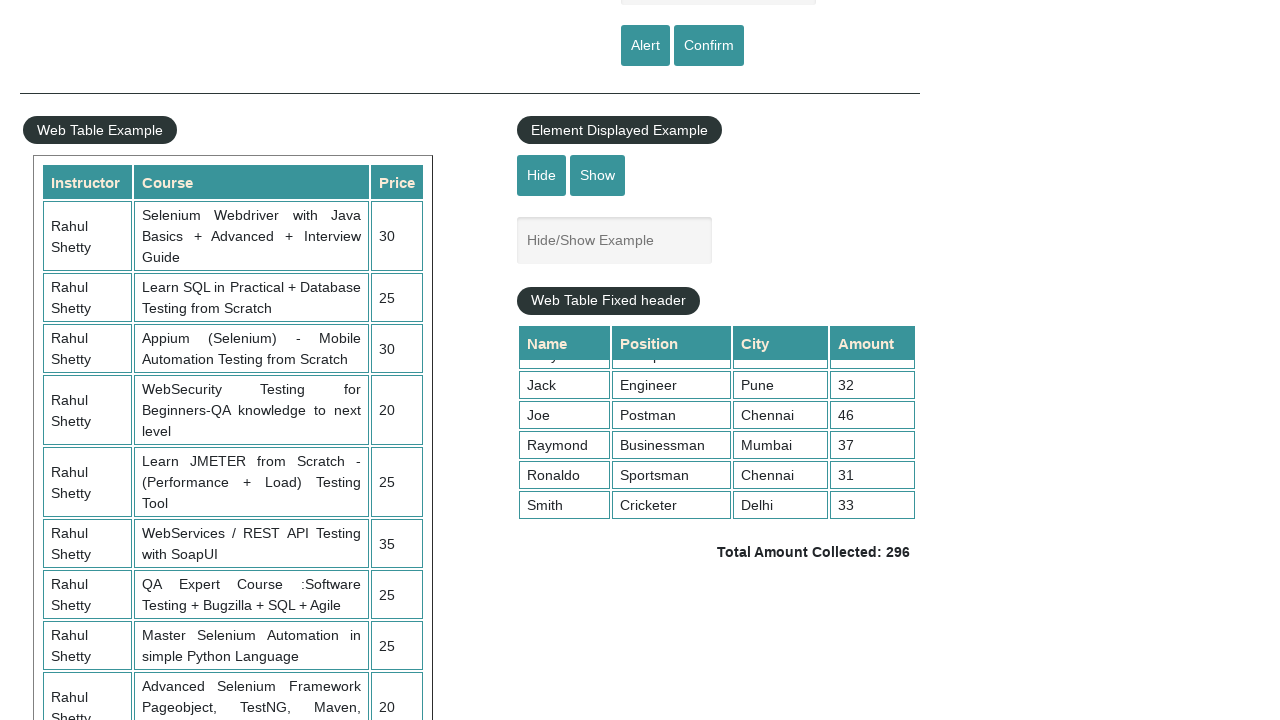